Tests form validation when submitting a transaction with only description and date fields filled

Starting URL: https://santiagomonteiro.github.io/dev.finances/

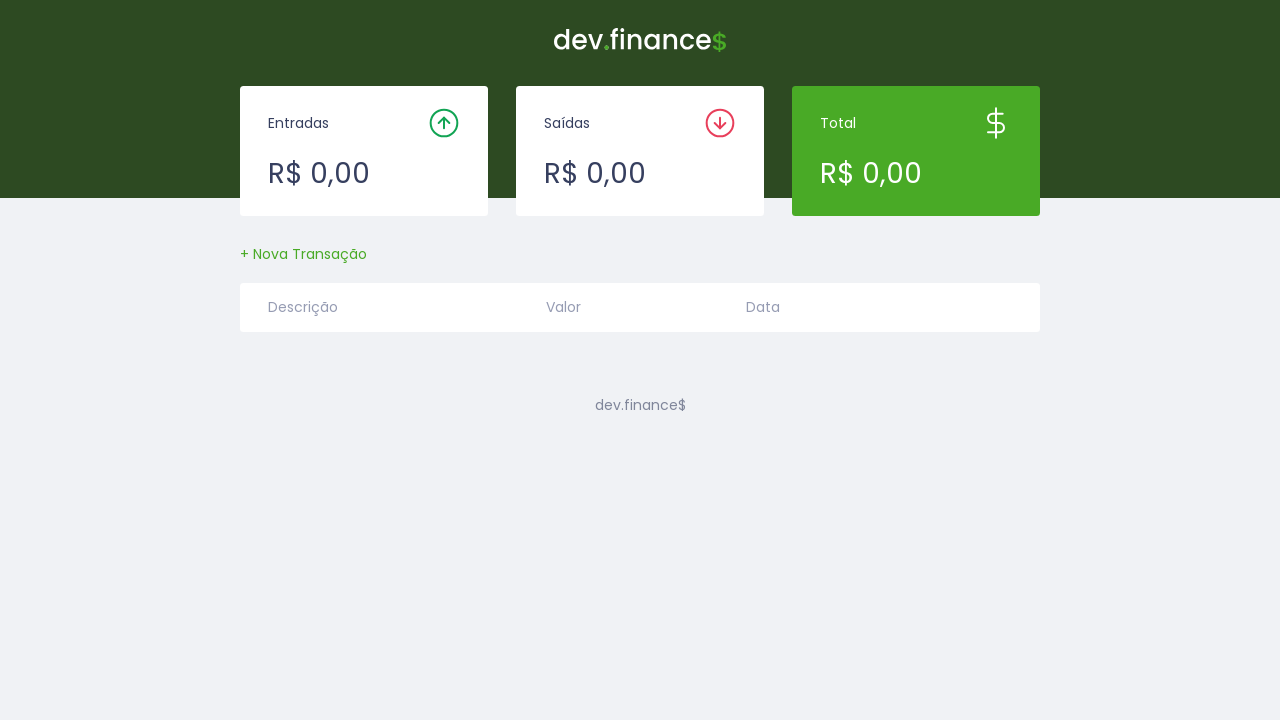

Clicked button to open transaction creation modal at (304, 254) on #createTransactionButton
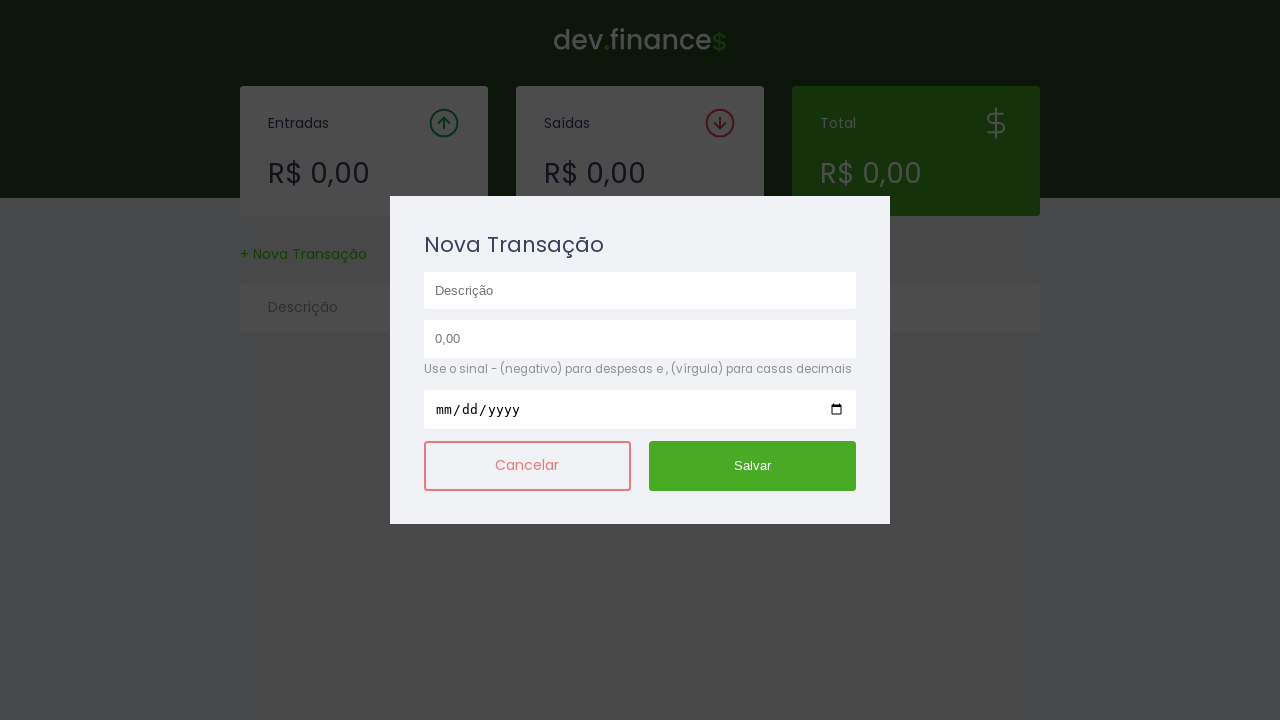

Filled description field with 'Conta de Luz' on #description
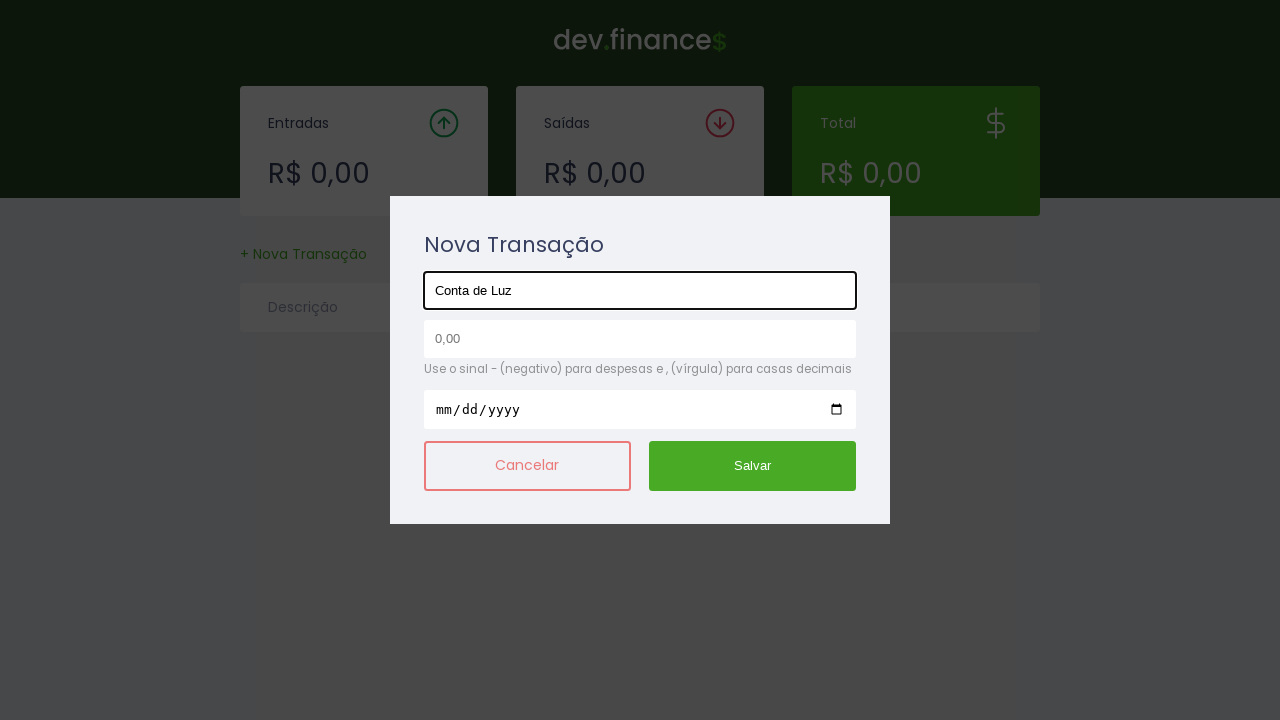

Filled date field with '2001-08-20' on #date
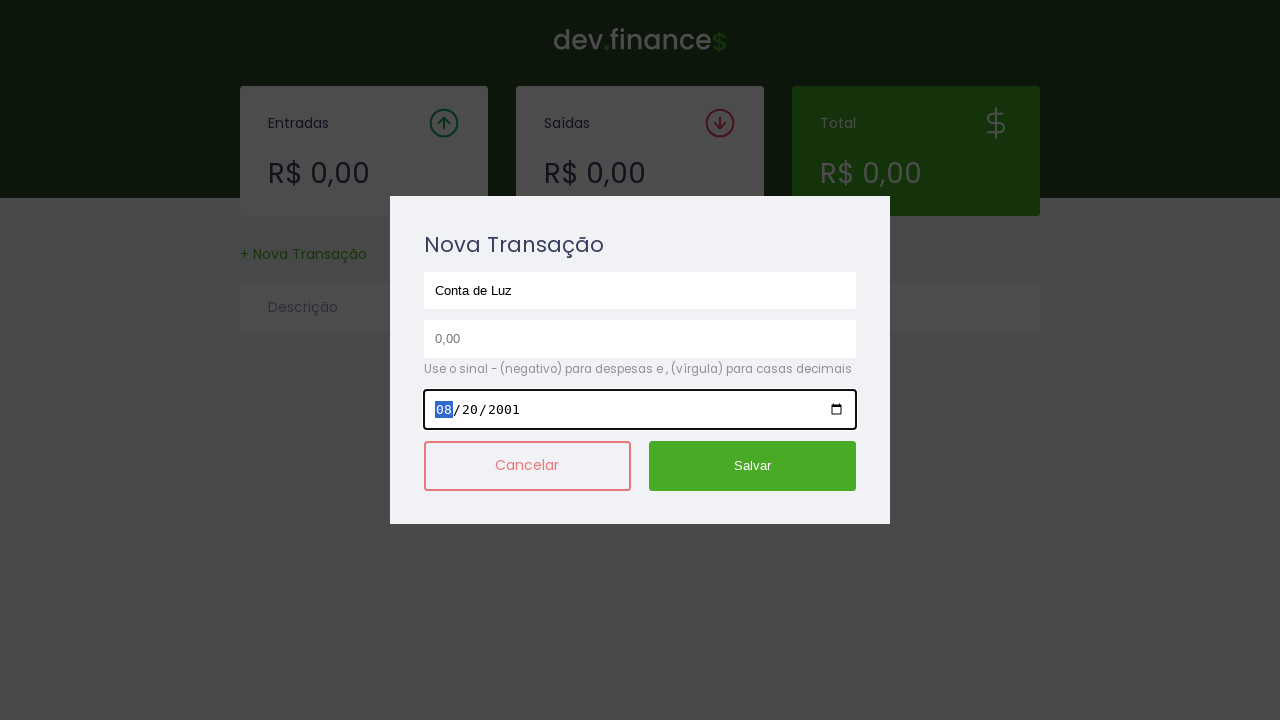

Clicked submit button to attempt transaction creation at (753, 466) on #submit-button
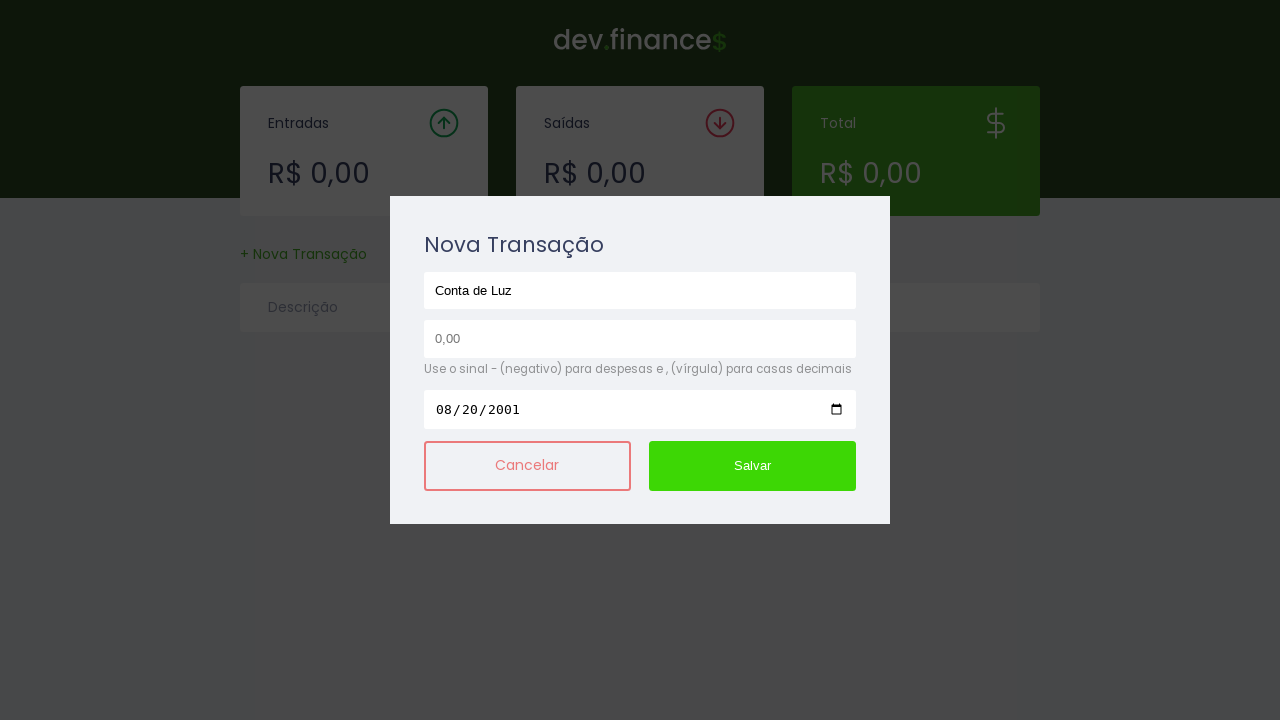

Accepted alert dialog for form validation error
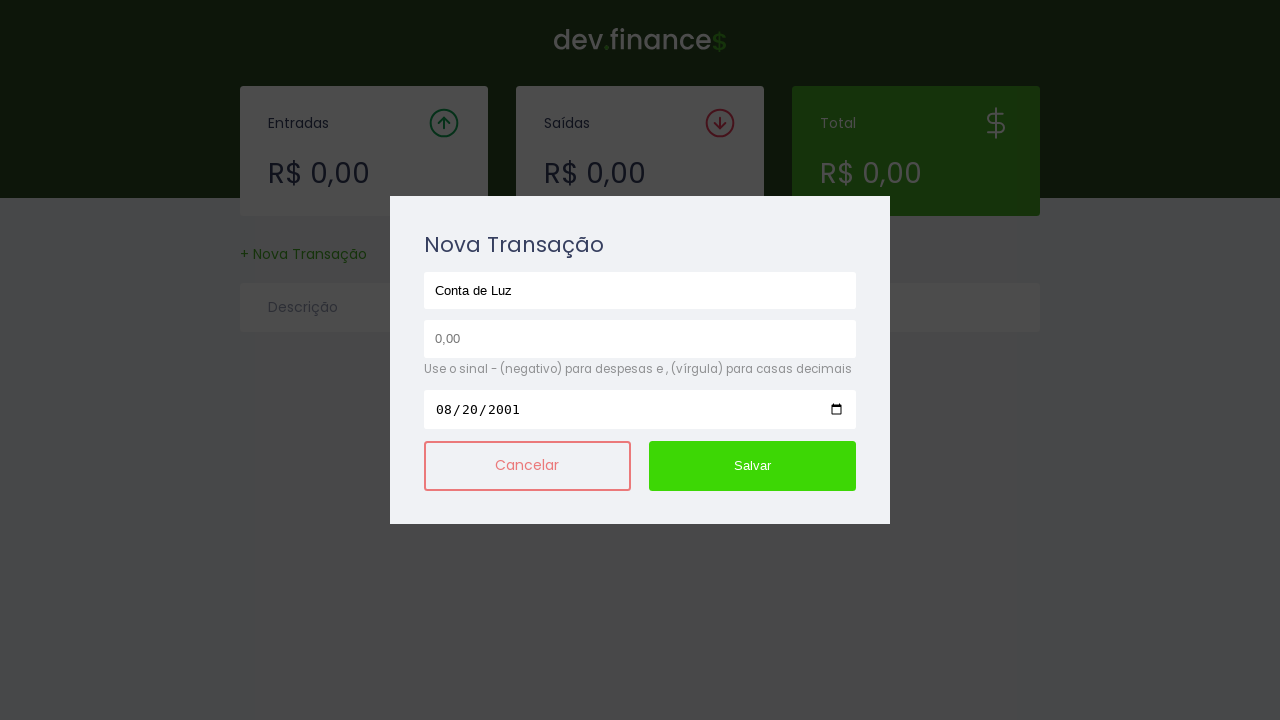

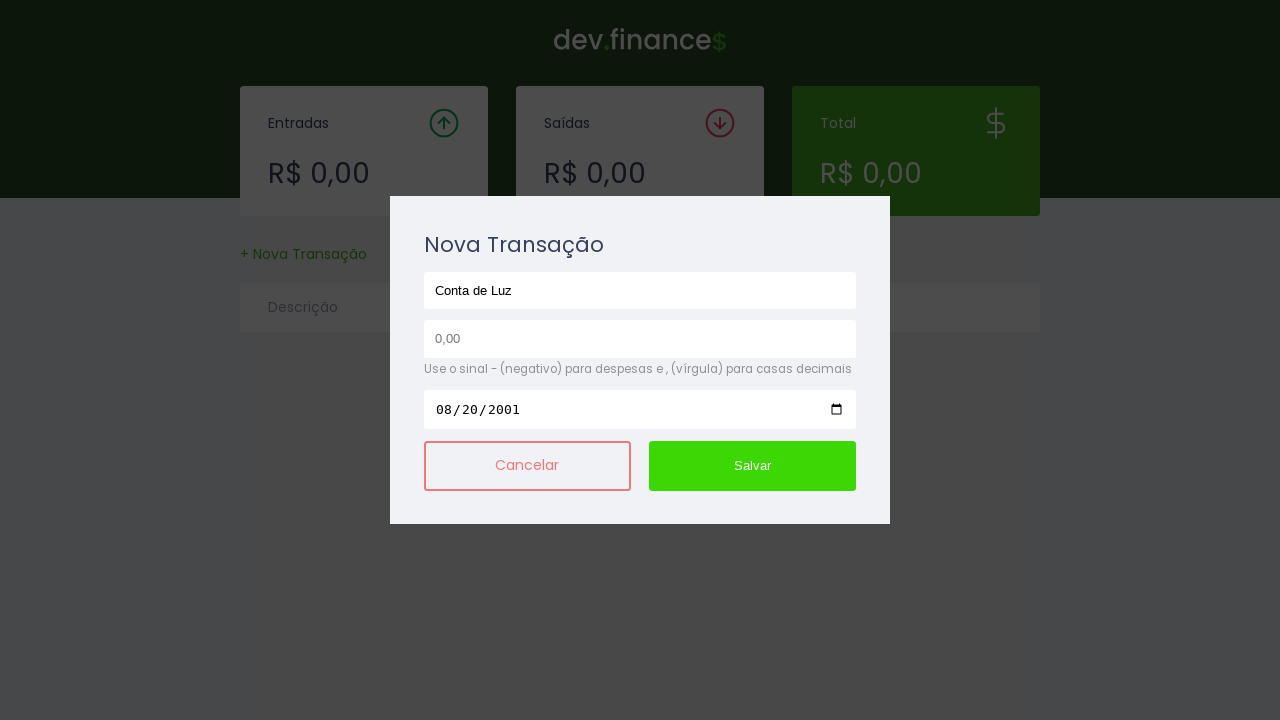